Tests various checkbox interactions including basic checkboxes, notifications, language selection, tri-state checkbox, toggle switch, and multi-select dropdowns on a checkbox demo page

Starting URL: https://leafground.com/checkbox.xhtml

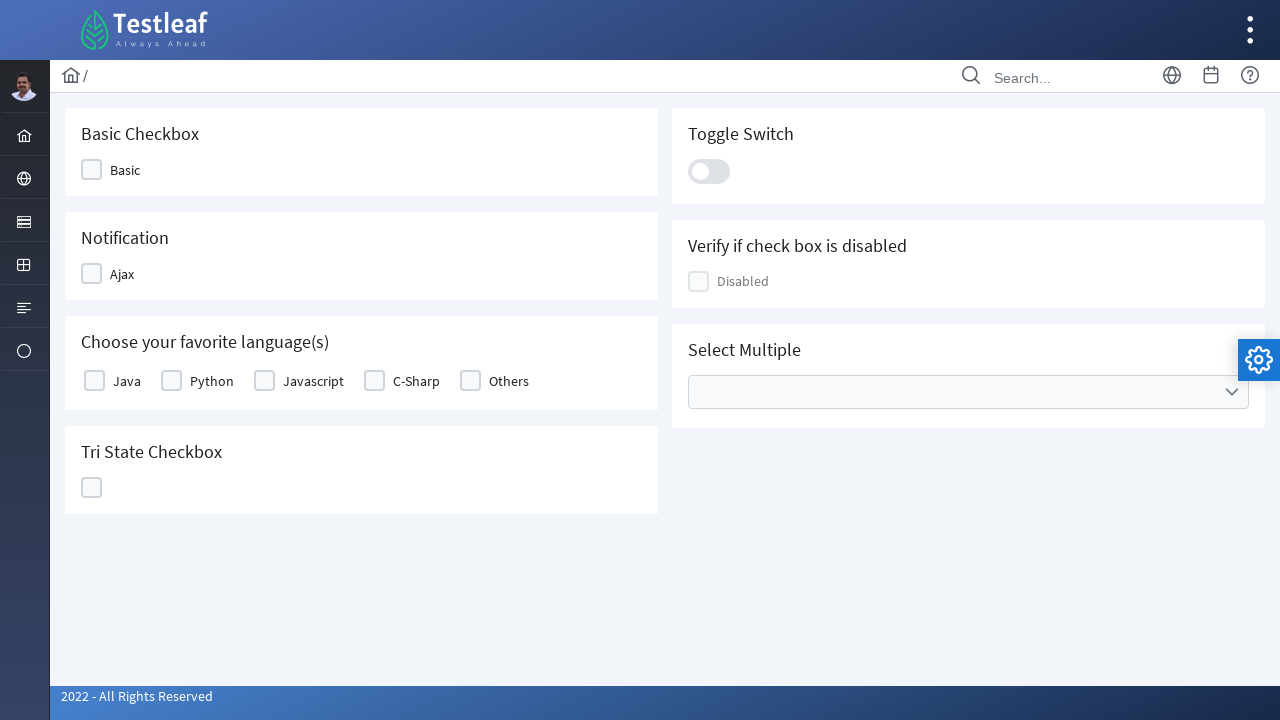

Clicked basic checkbox at (92, 170) on xpath=//input[@name='j_idt87:j_idt89_input']/following::div
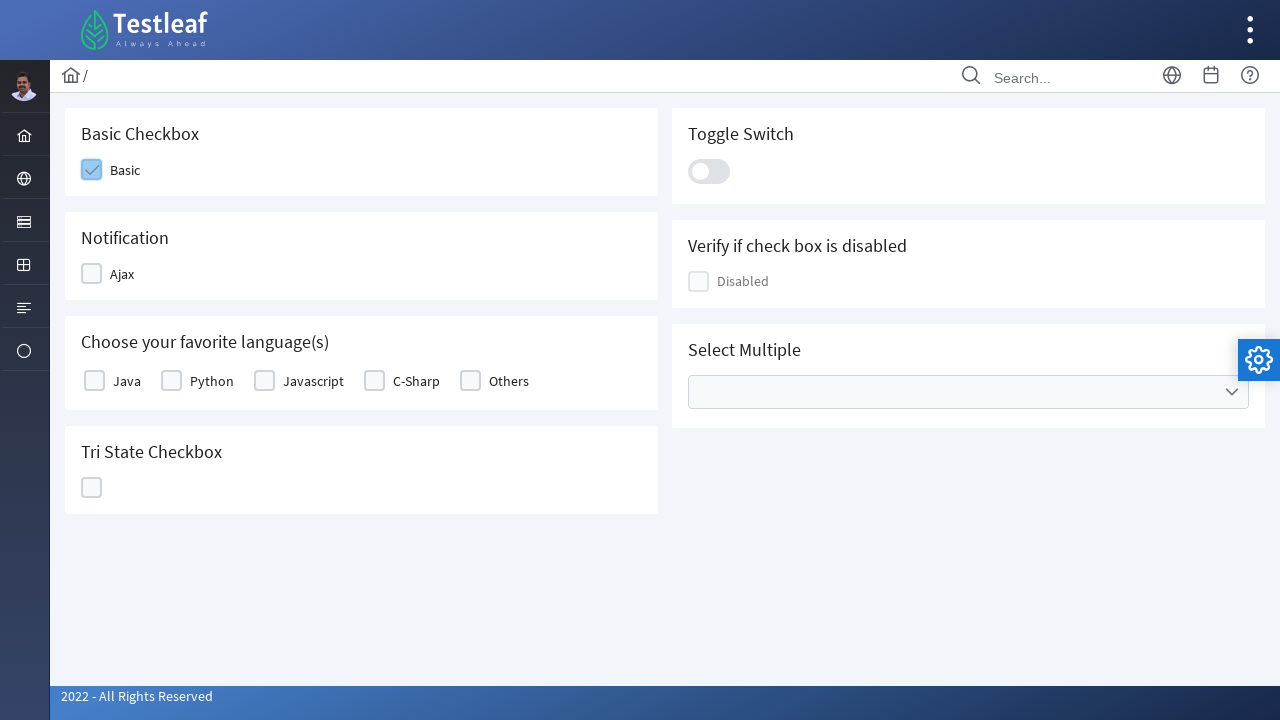

Clicked notification checkbox at (92, 274) on xpath=//input[@name='j_idt87:j_idt91_input']/following::div
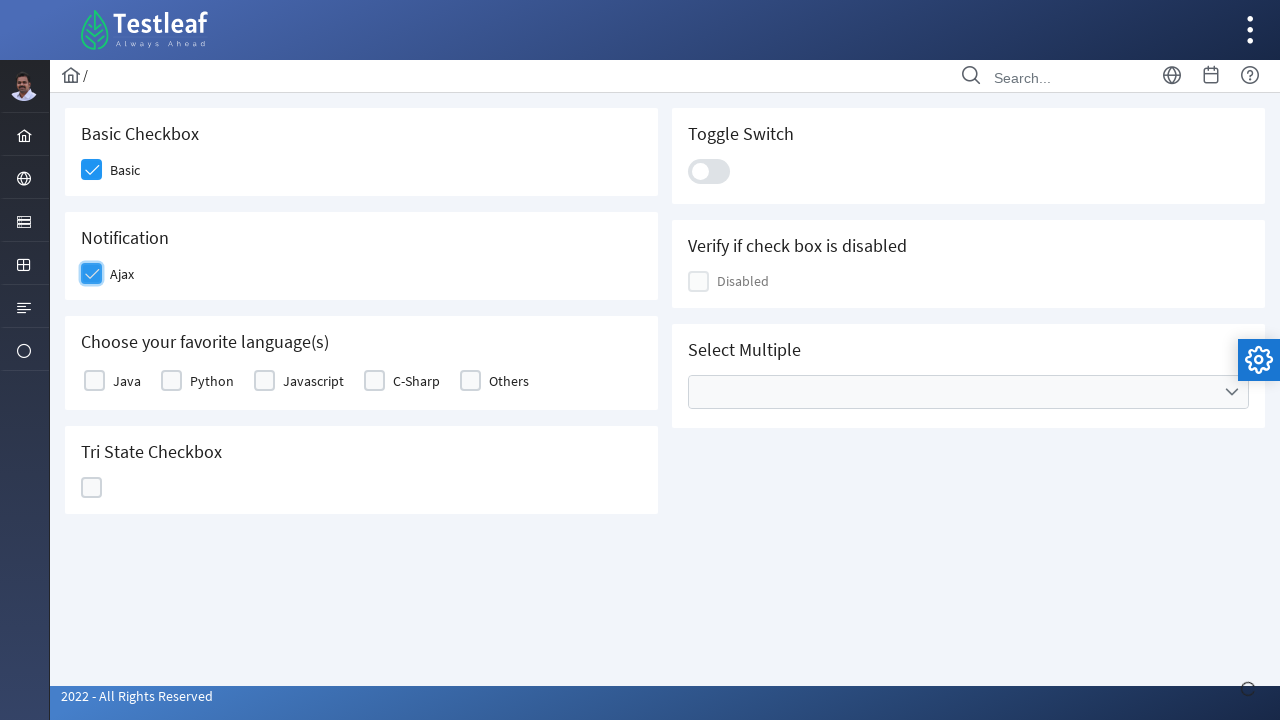

Selected Javascript language checkbox at (264, 381) on xpath=//label[text()='Javascript']/preceding-sibling::div
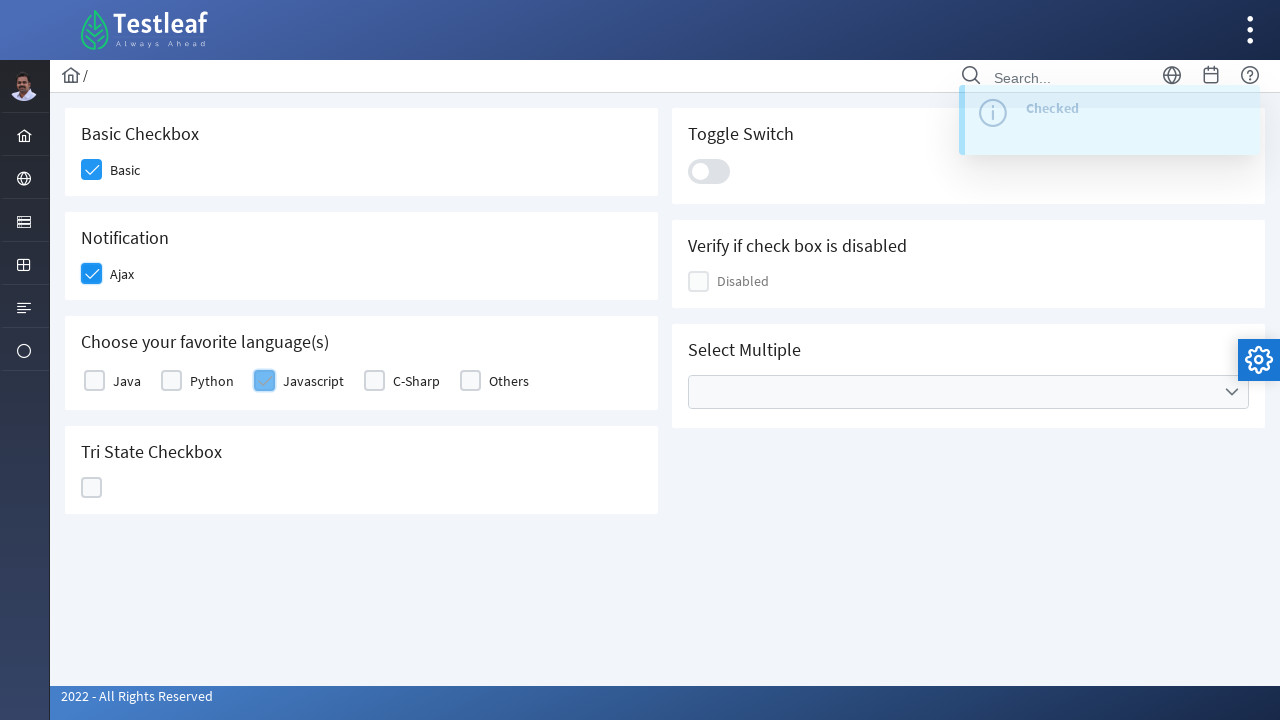

Clicked tri-state checkbox at (92, 488) on xpath=//h5[text()='Tri State Checkbox']/following::div[5]
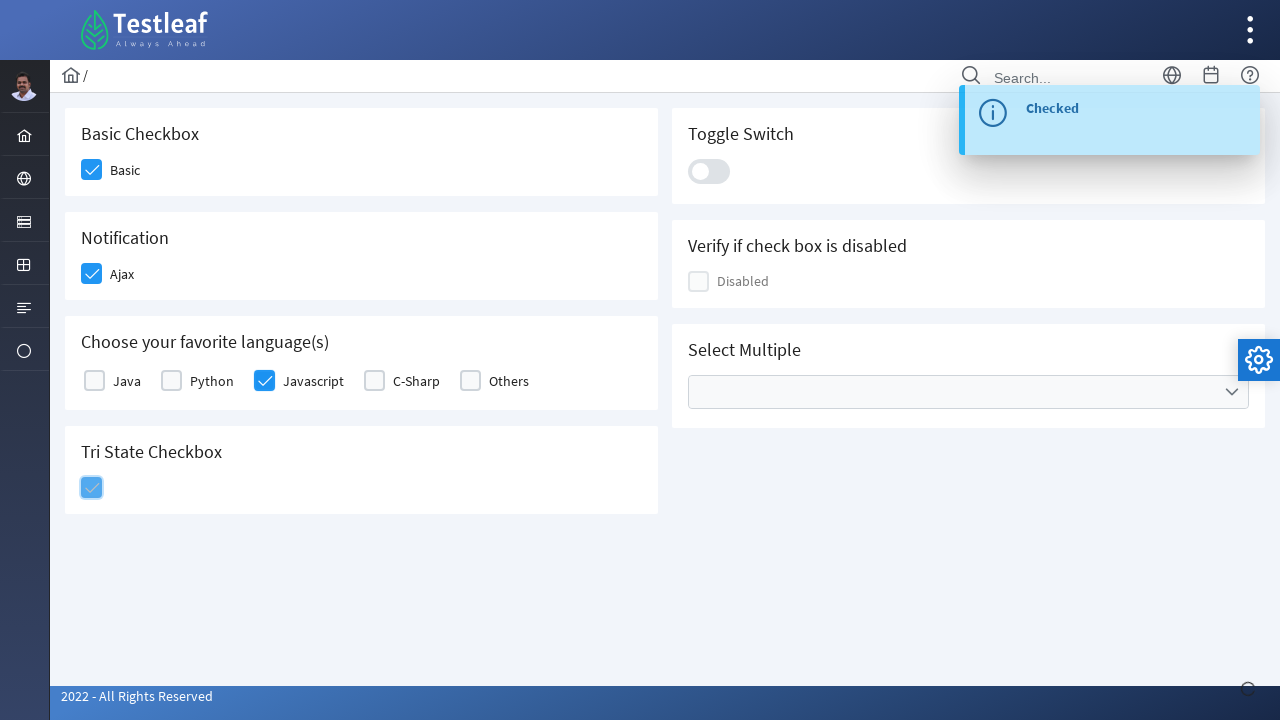

Clicked toggle switch at (709, 171) on xpath=//div[@class='ui-toggleswitch-slider']
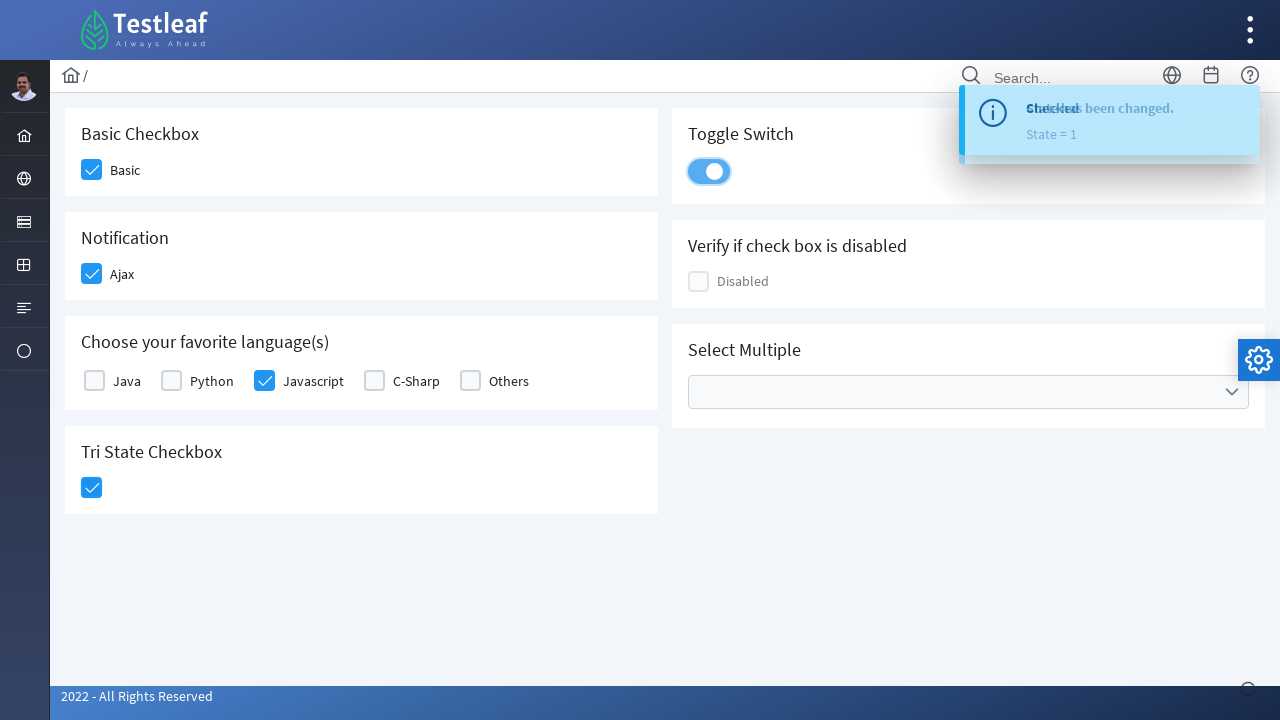

Checked if checkbox is enabled
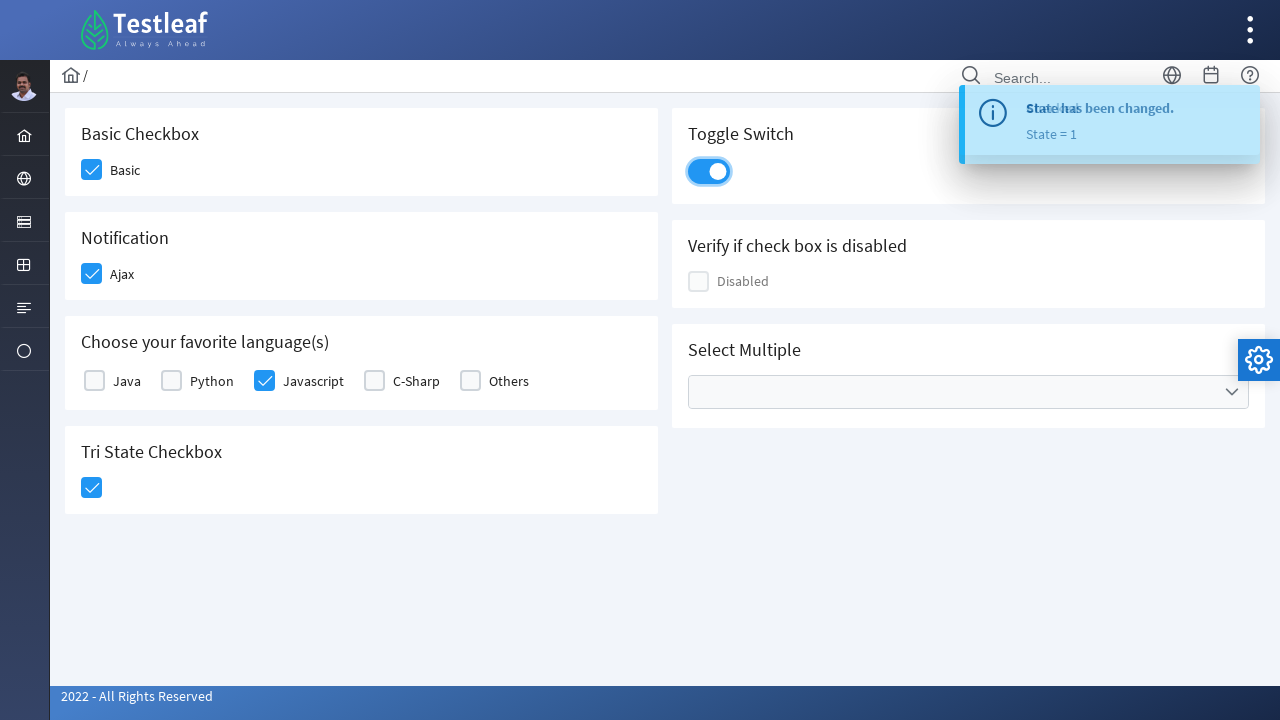

Verified button is enabled with status: False
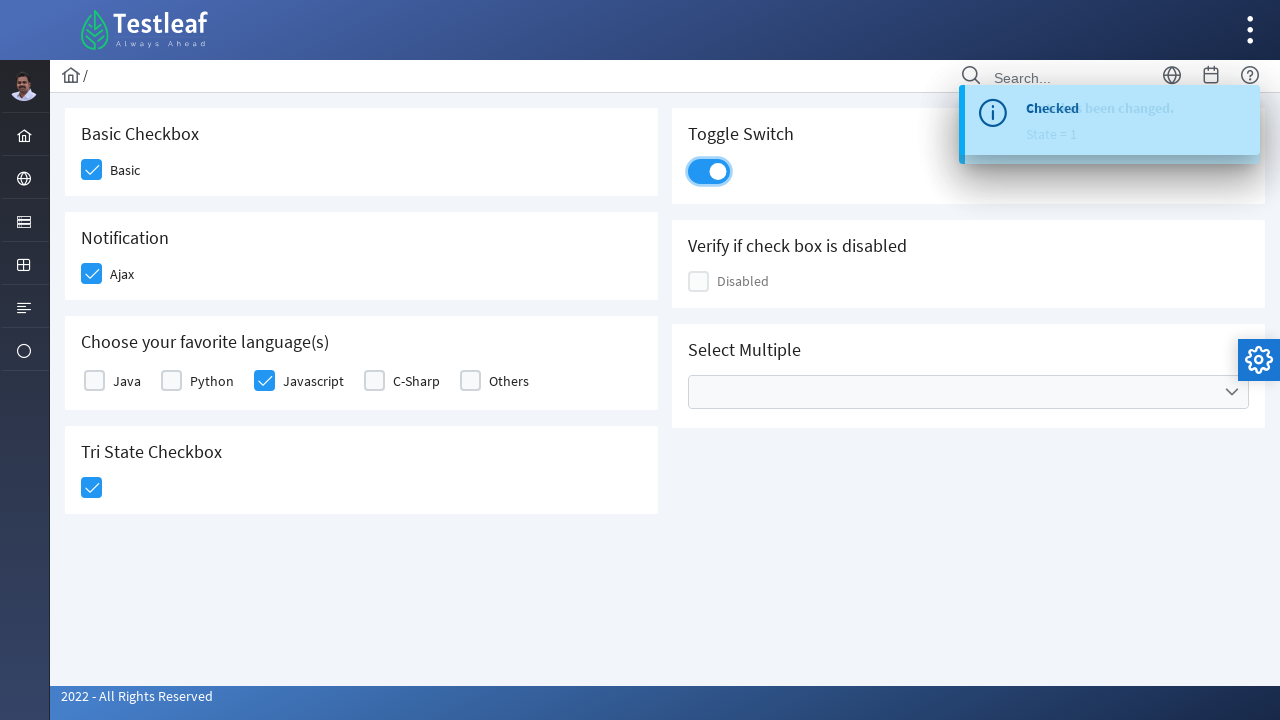

Opened cities dropdown at (968, 392) on xpath=//ul[@data-label='Cities']
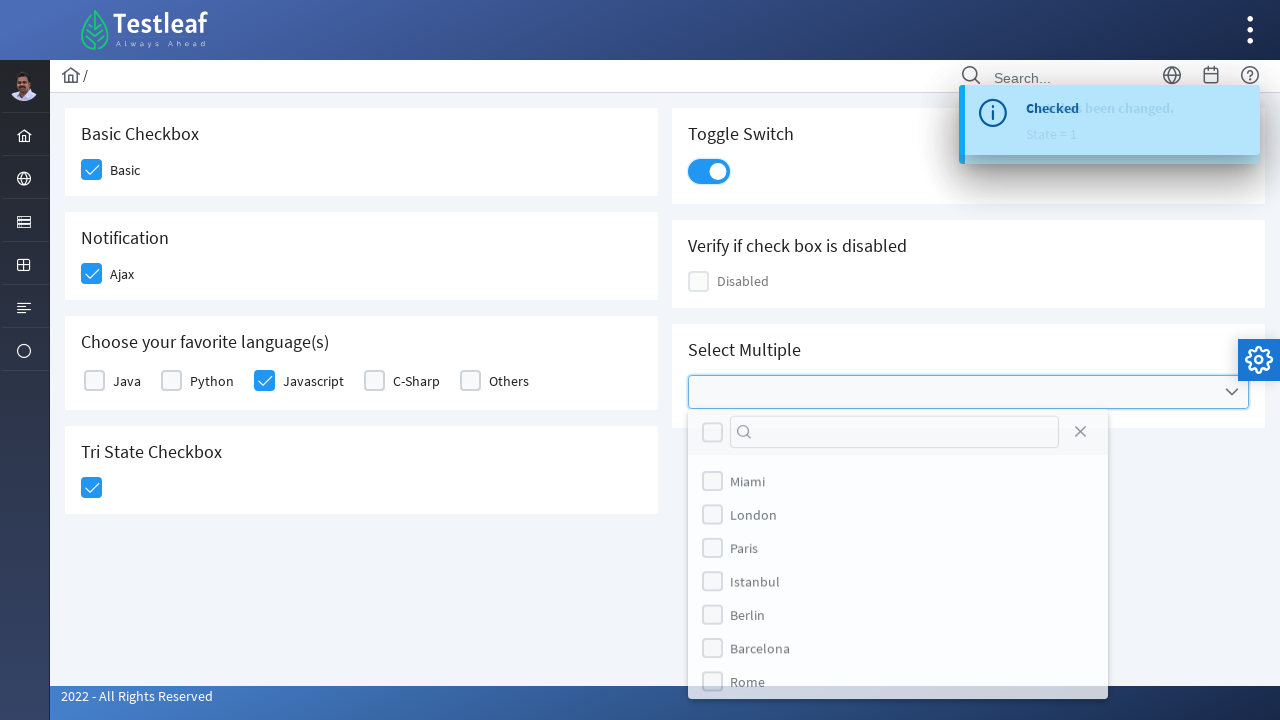

Waited for dropdown to open
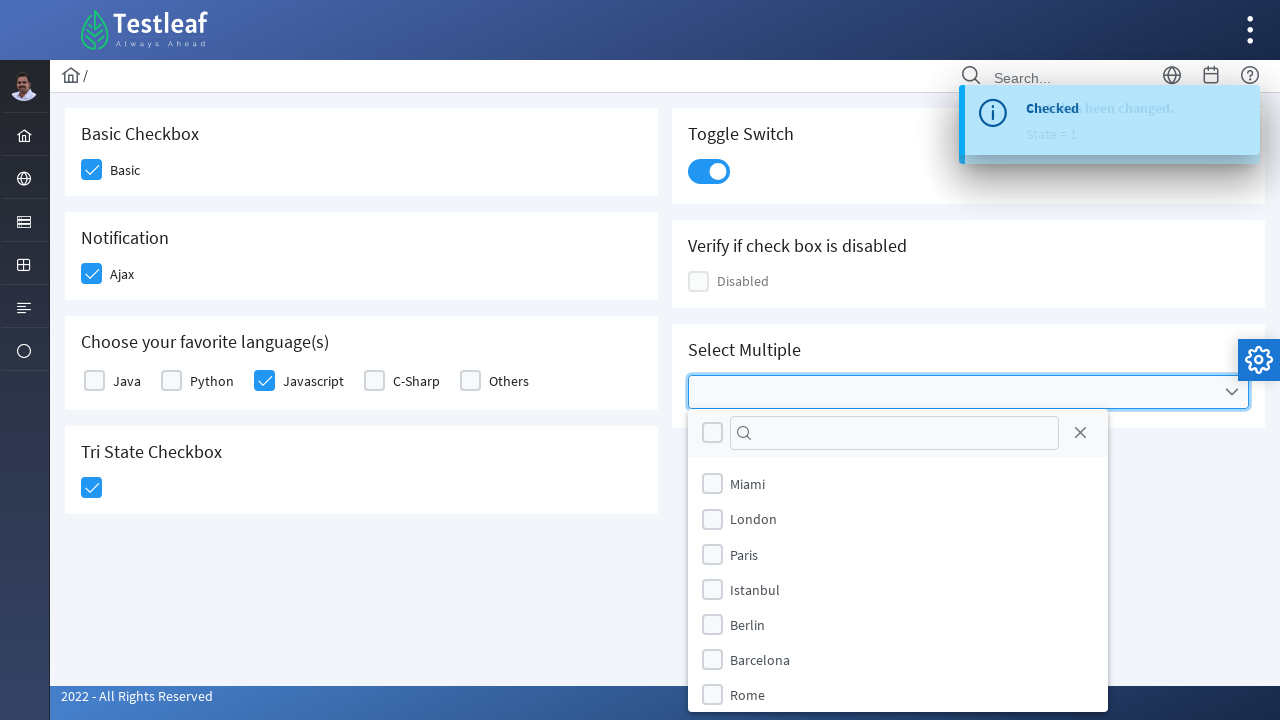

Selected Berlin city from dropdown at (712, 624) on xpath=//li[@data-item-value='Berlin']//div
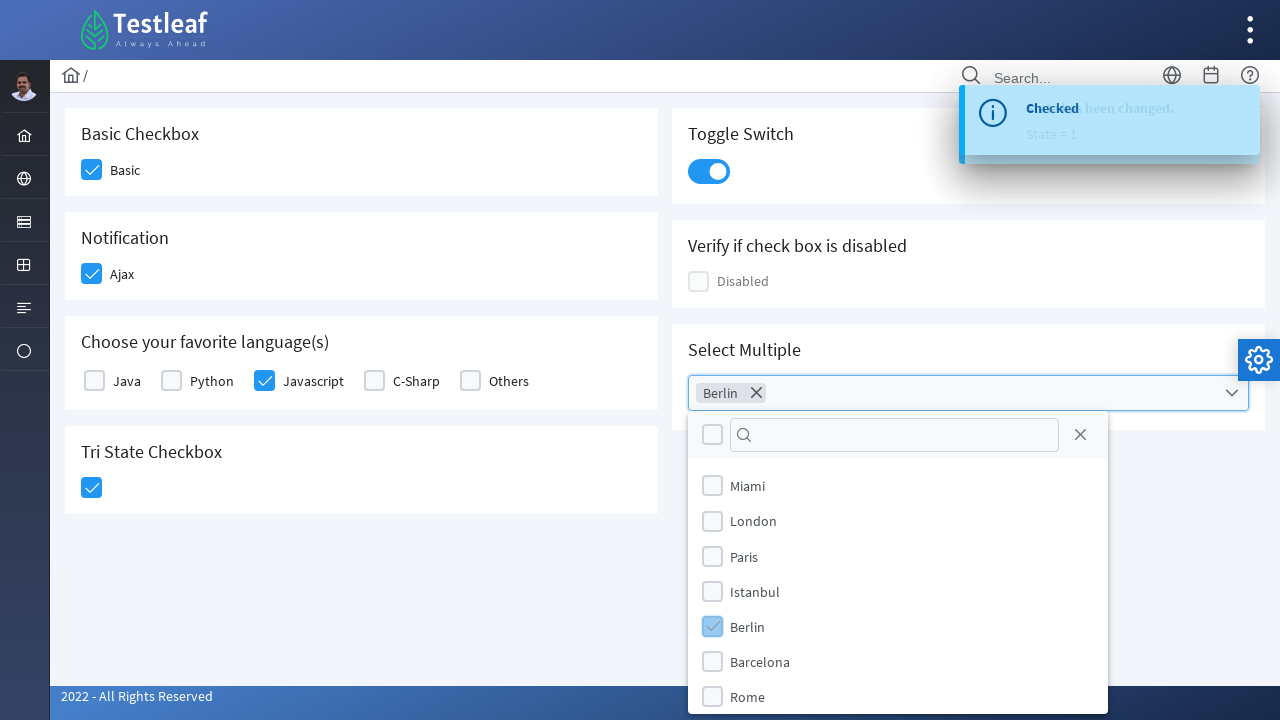

Waited before closing dropdown
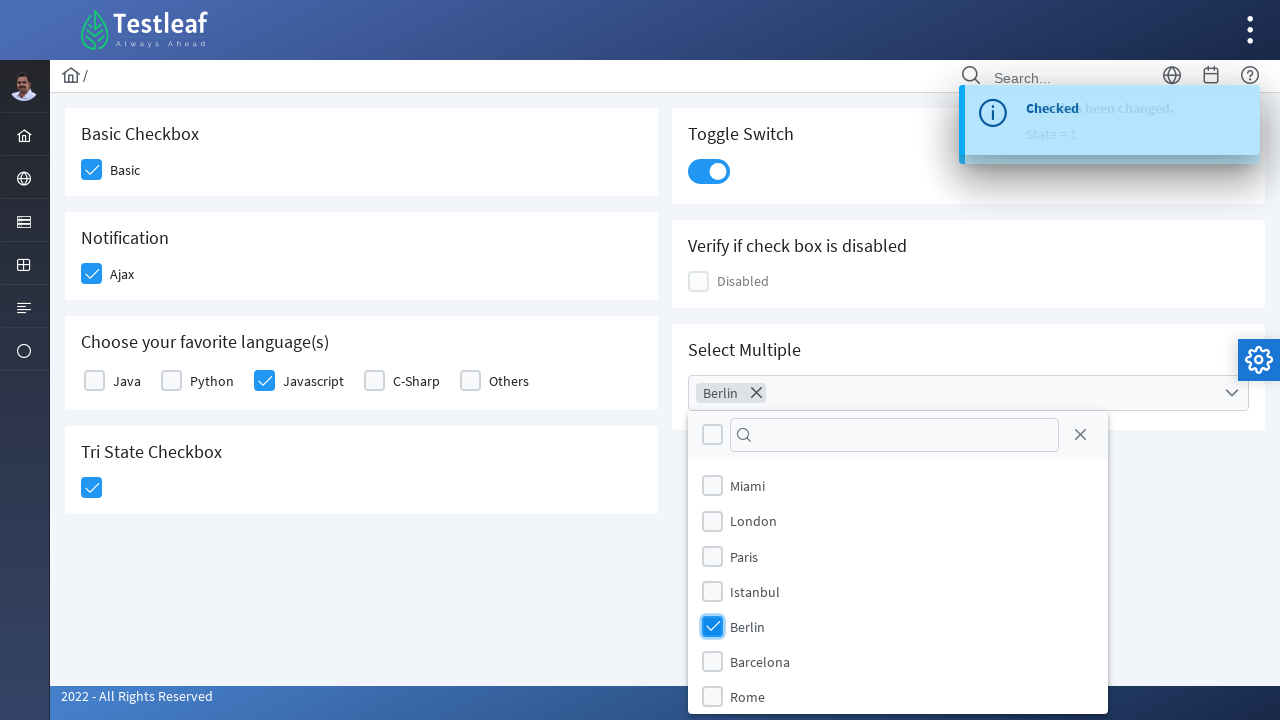

Closed the dropdown at (1080, 435) on xpath=//a[@aria-label='Close']
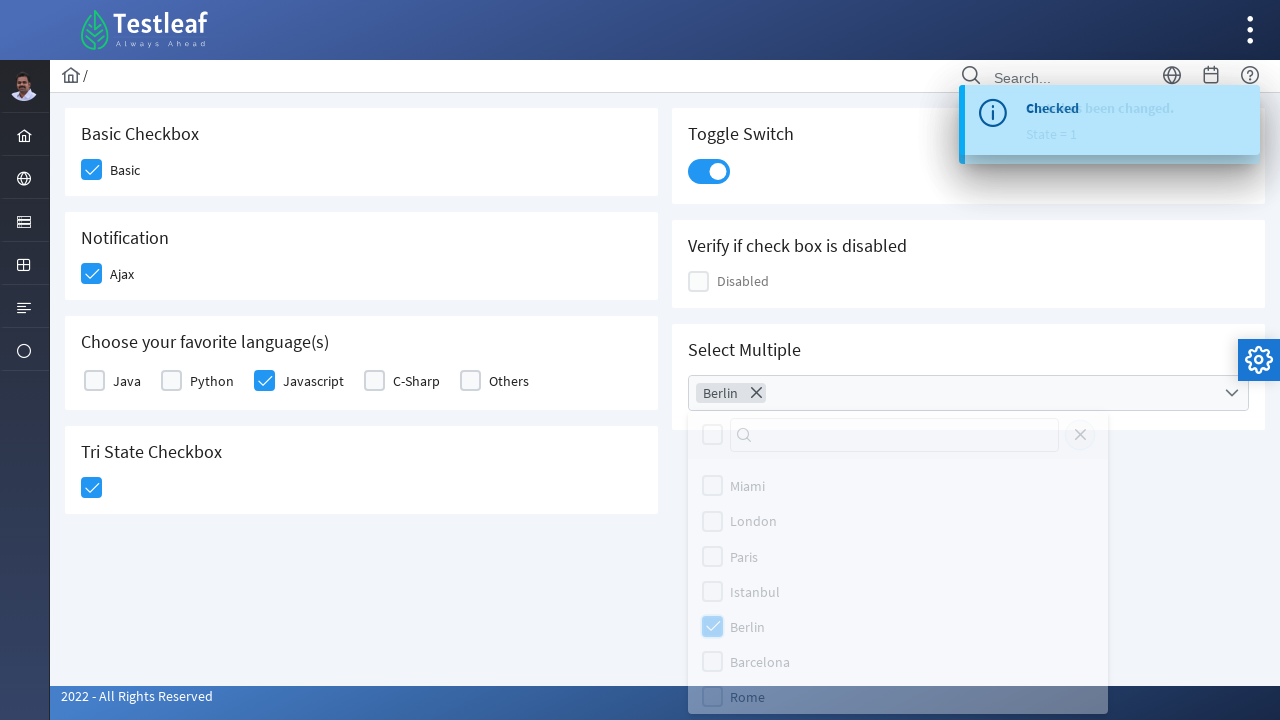

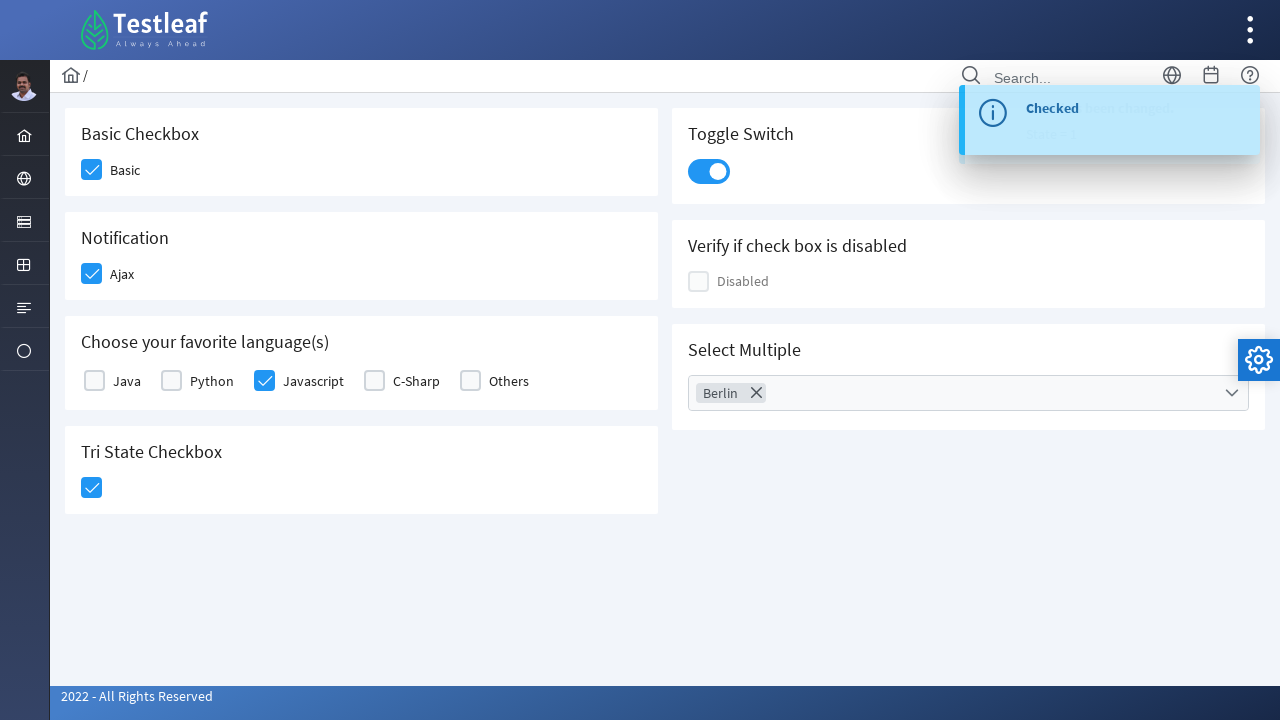